Tests JavaScript prompt dialog by clicking the third button, entering a name in the prompt, accepting it, and verifying the name appears in the result

Starting URL: https://the-internet.herokuapp.com/javascript_alerts

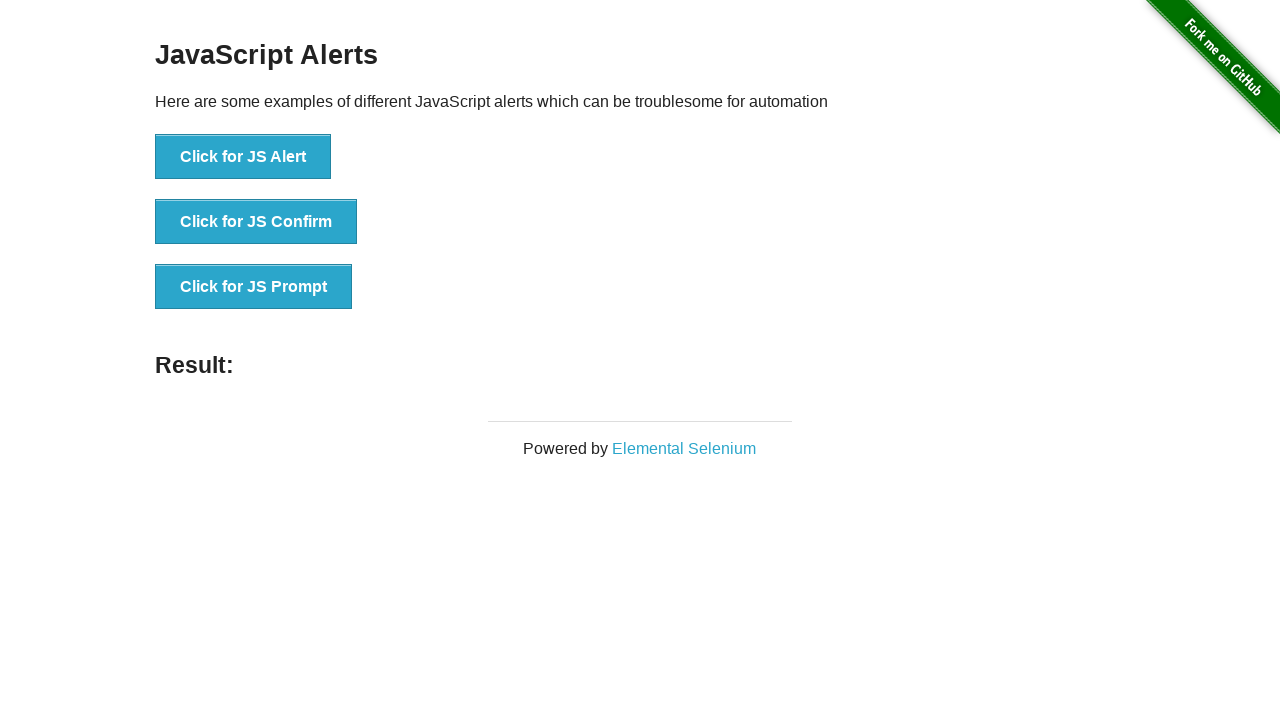

Set up dialog handler to accept prompt with name 'Marcus'
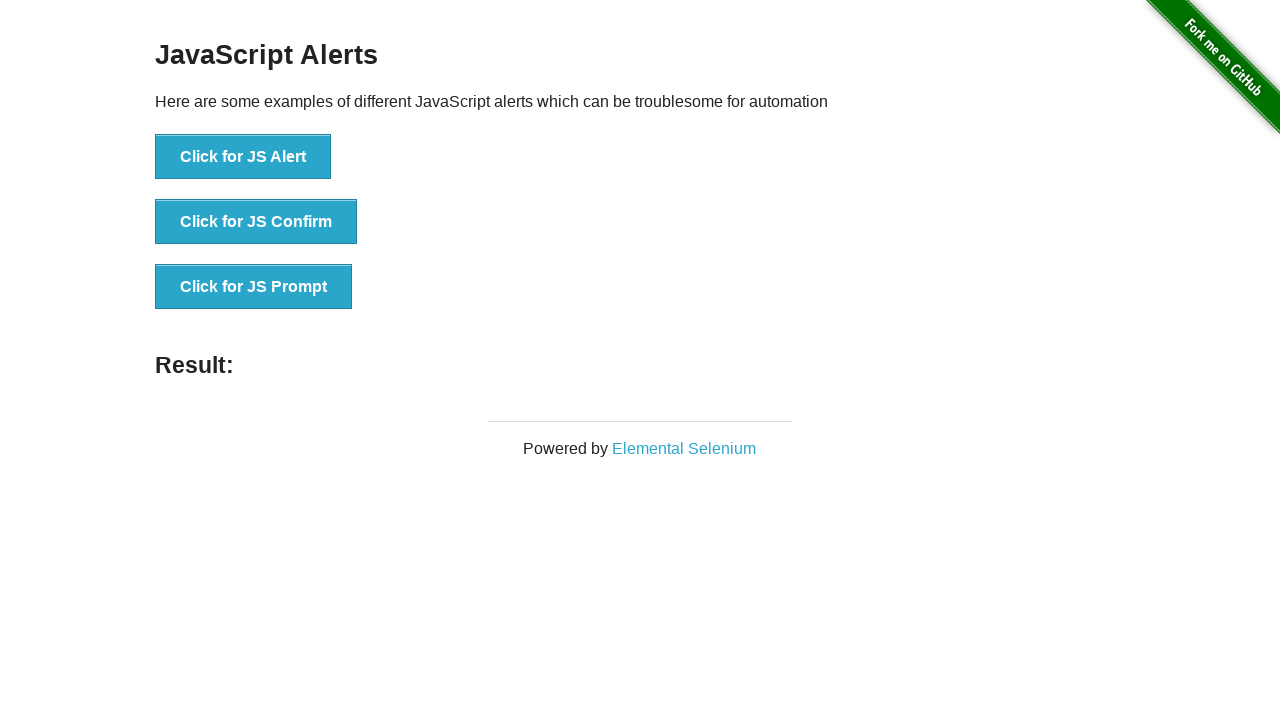

Clicked 'Click for JS Prompt' button to trigger JavaScript prompt dialog at (254, 287) on button:has-text('Click for JS Prompt')
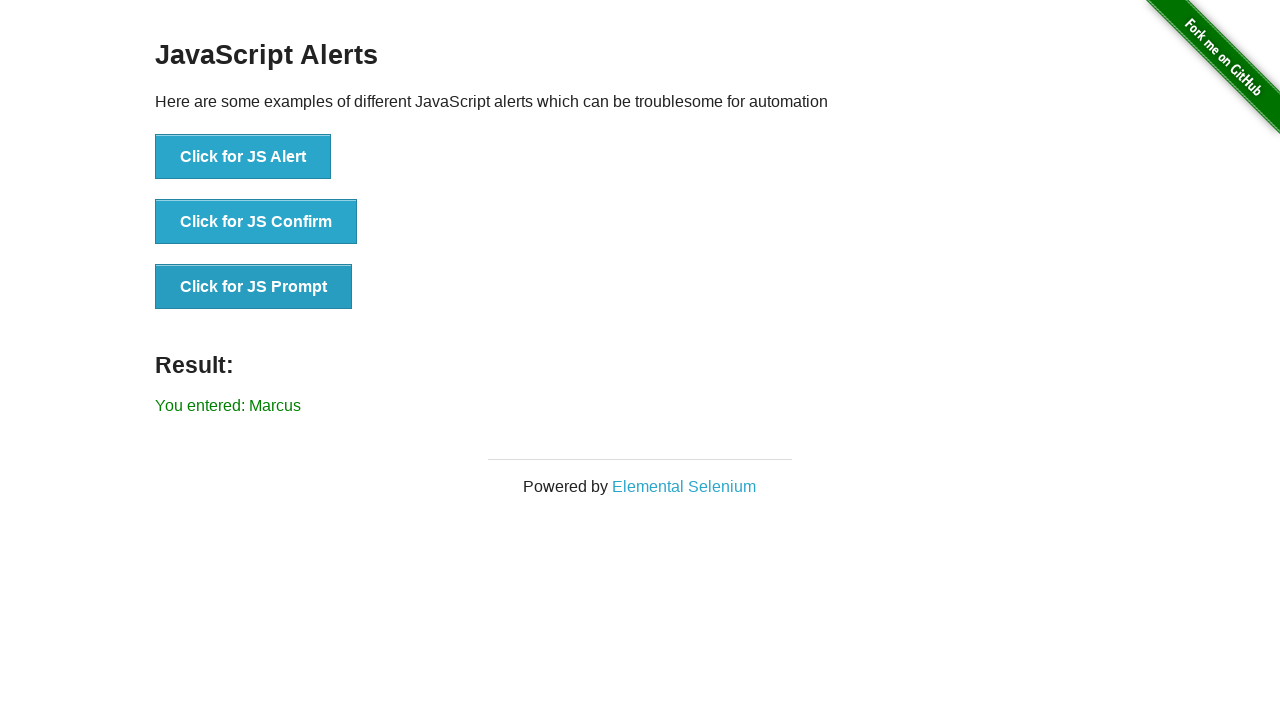

Waited for result element to appear
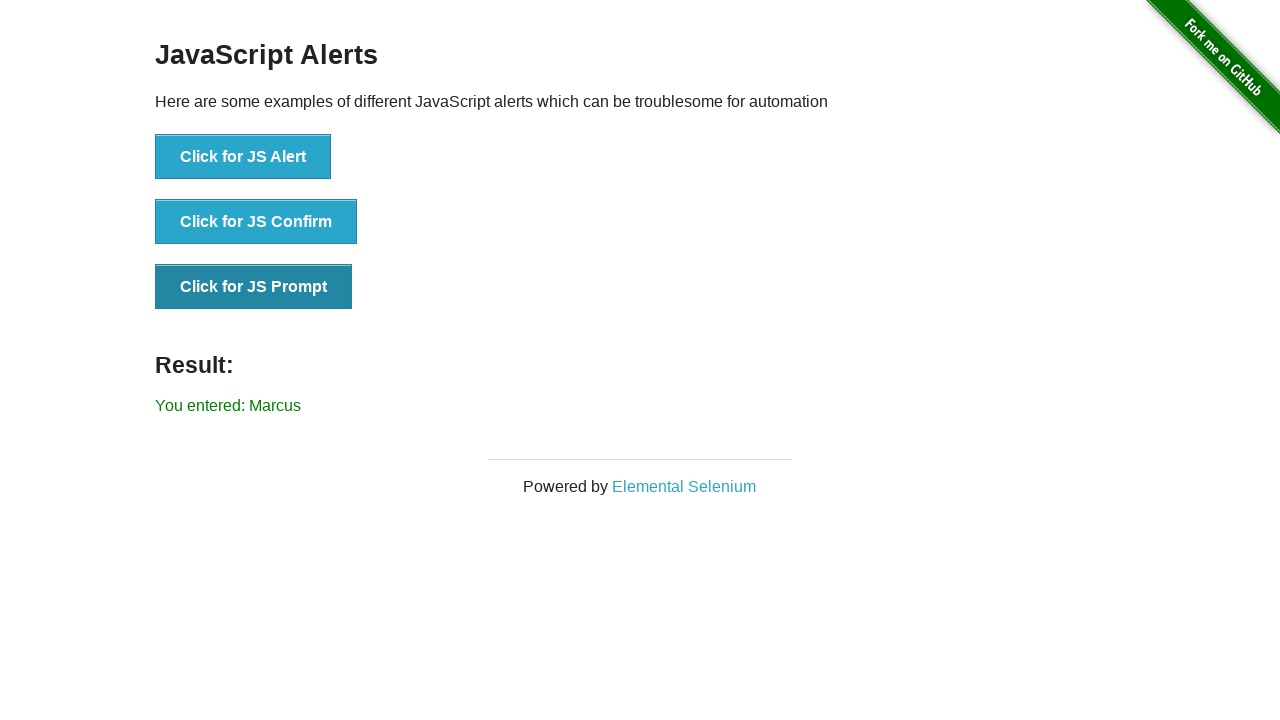

Retrieved result text: 'You entered: Marcus'
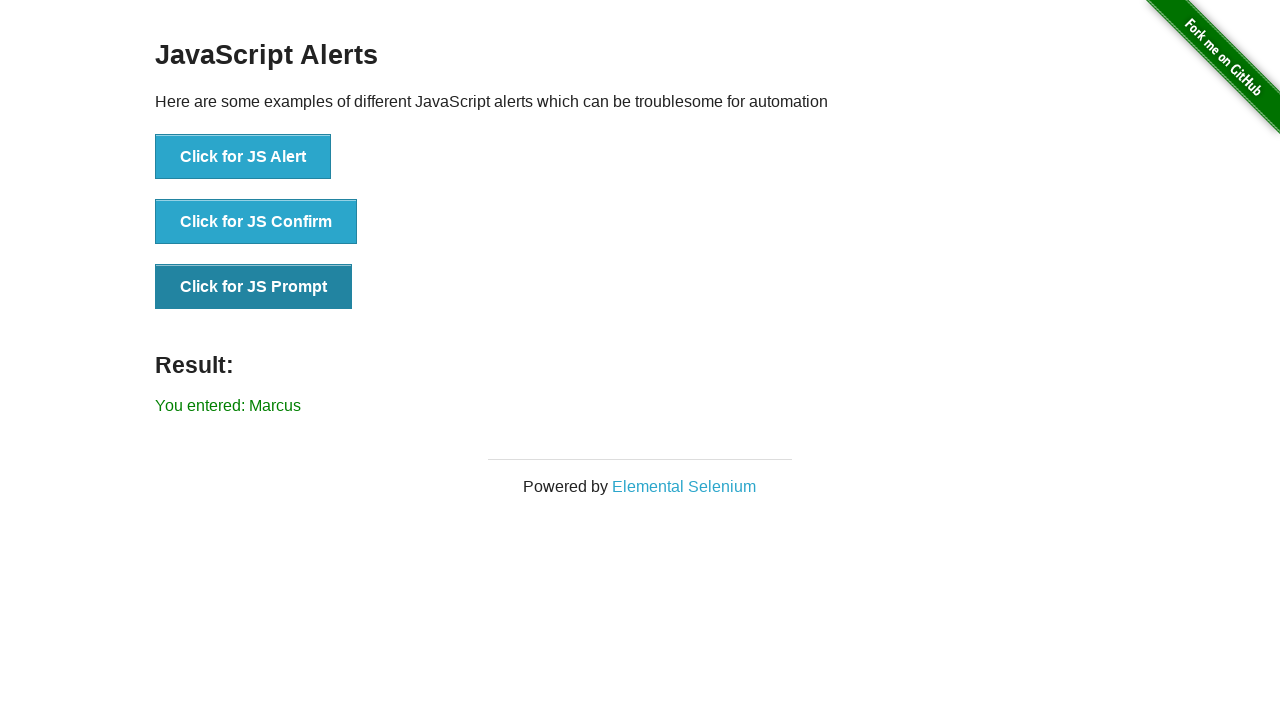

Verified that result contains 'You entered: Marcus'
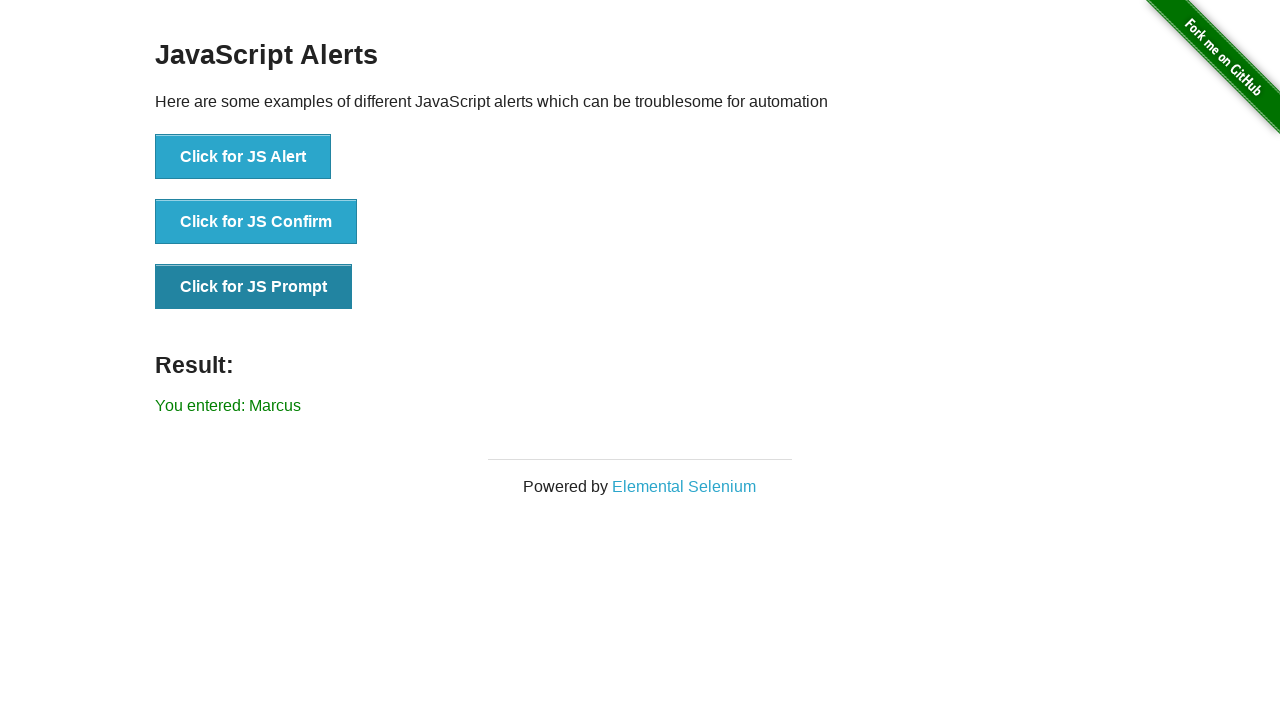

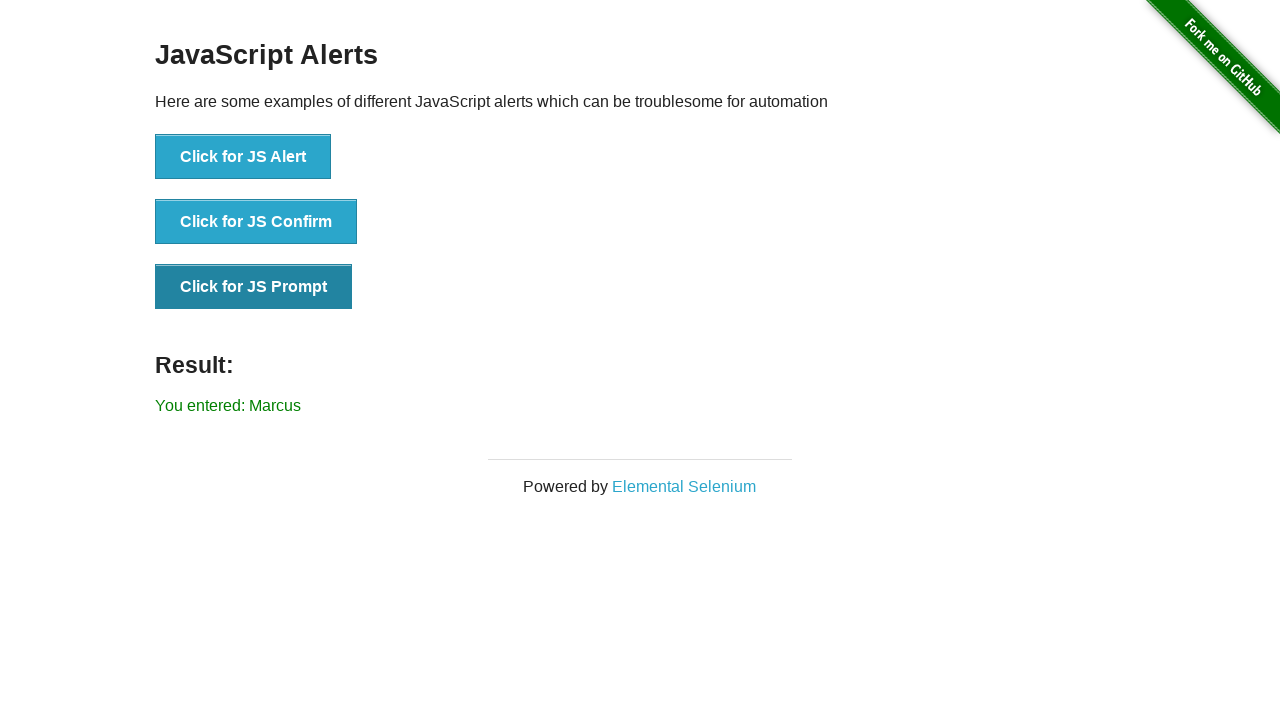